Navigates to Oracle Java docs, clicks the Cloud link in sidebar, and verifies the resulting page content

Starting URL: https://docs.oracle.com/en/java

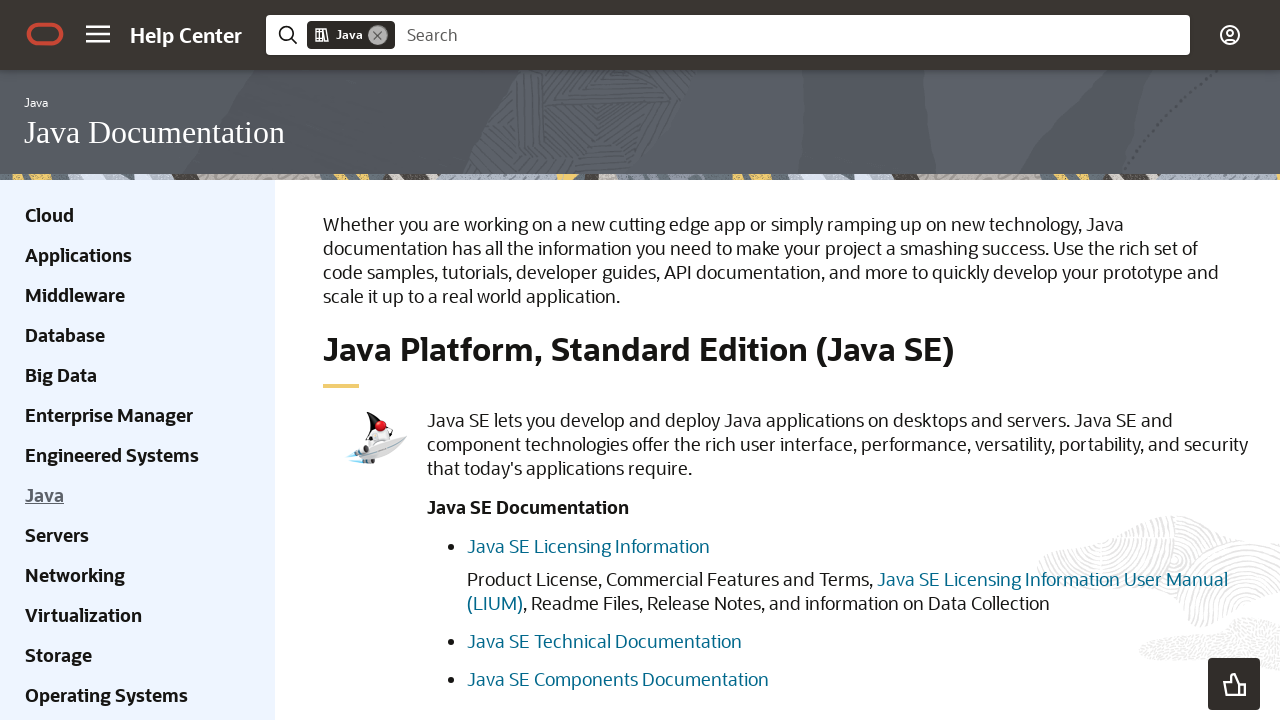

Navigated to Oracle Java documentation homepage
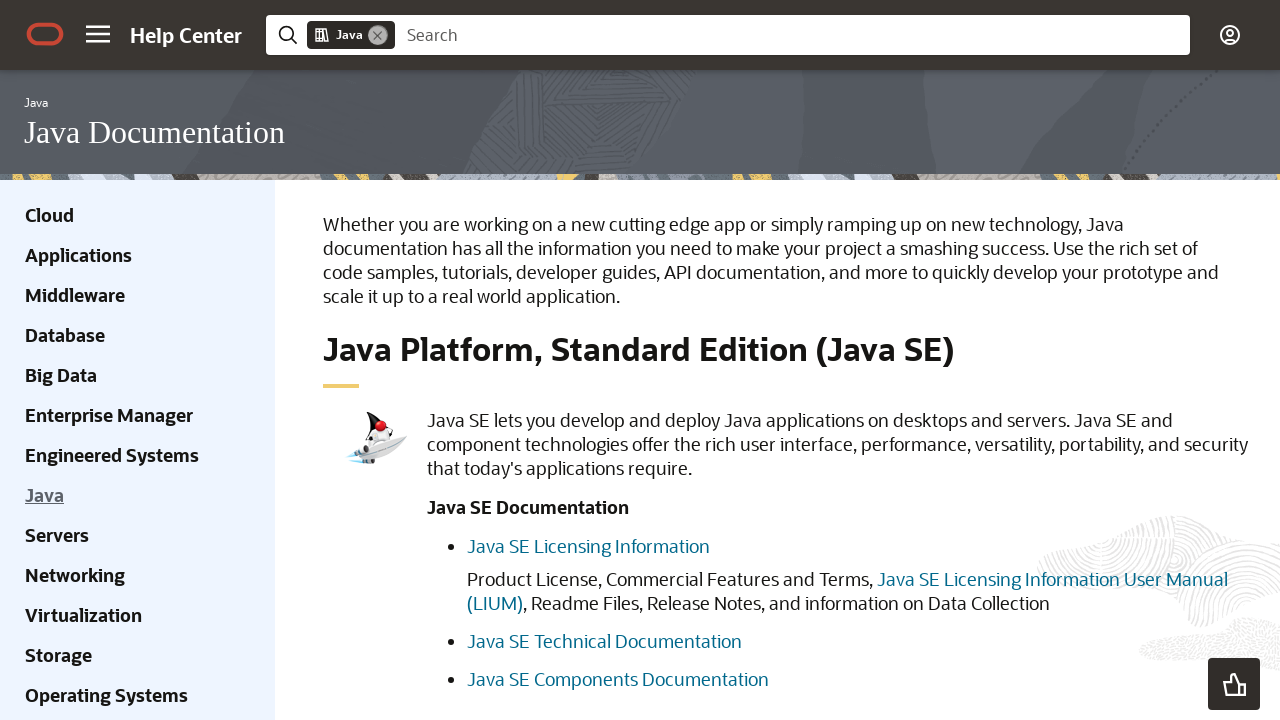

Clicked the Cloud link in the sidebar at (50, 215) on xpath=//div[@class='ohc-sidebar hidden-xs']//a[contains(text(), 'Cloud')]
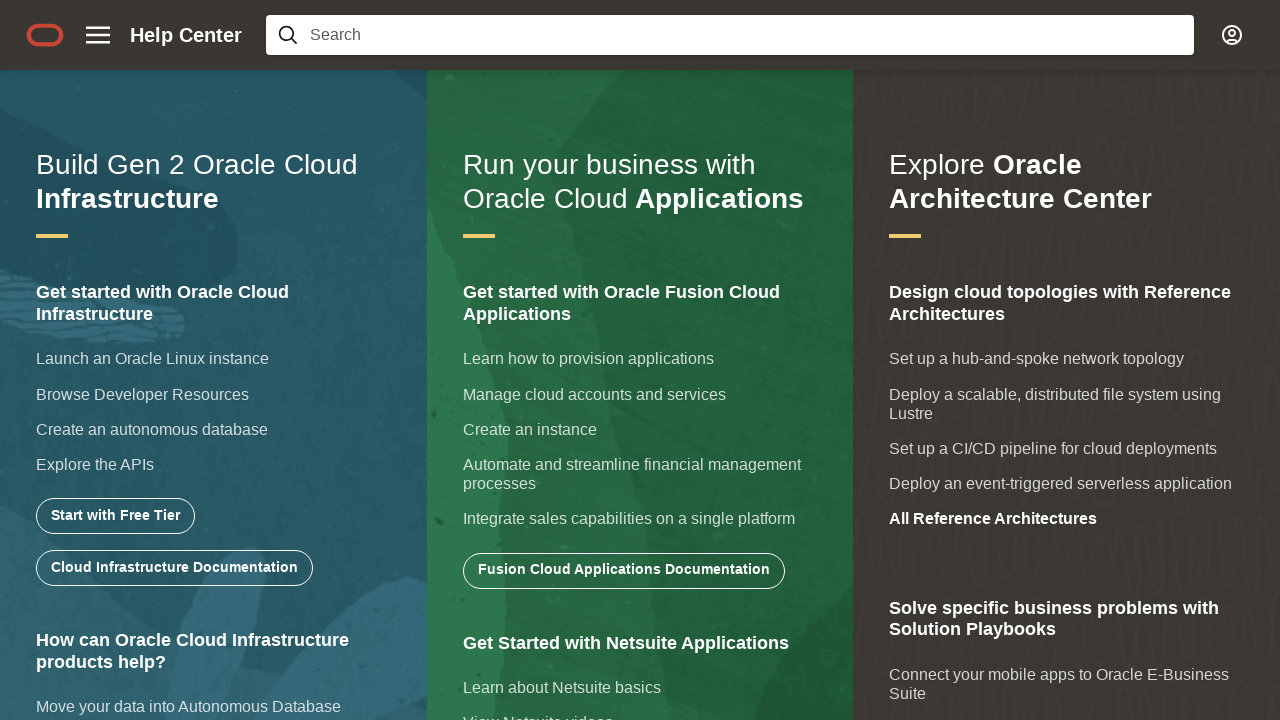

Verified the Cloud page heading appeared
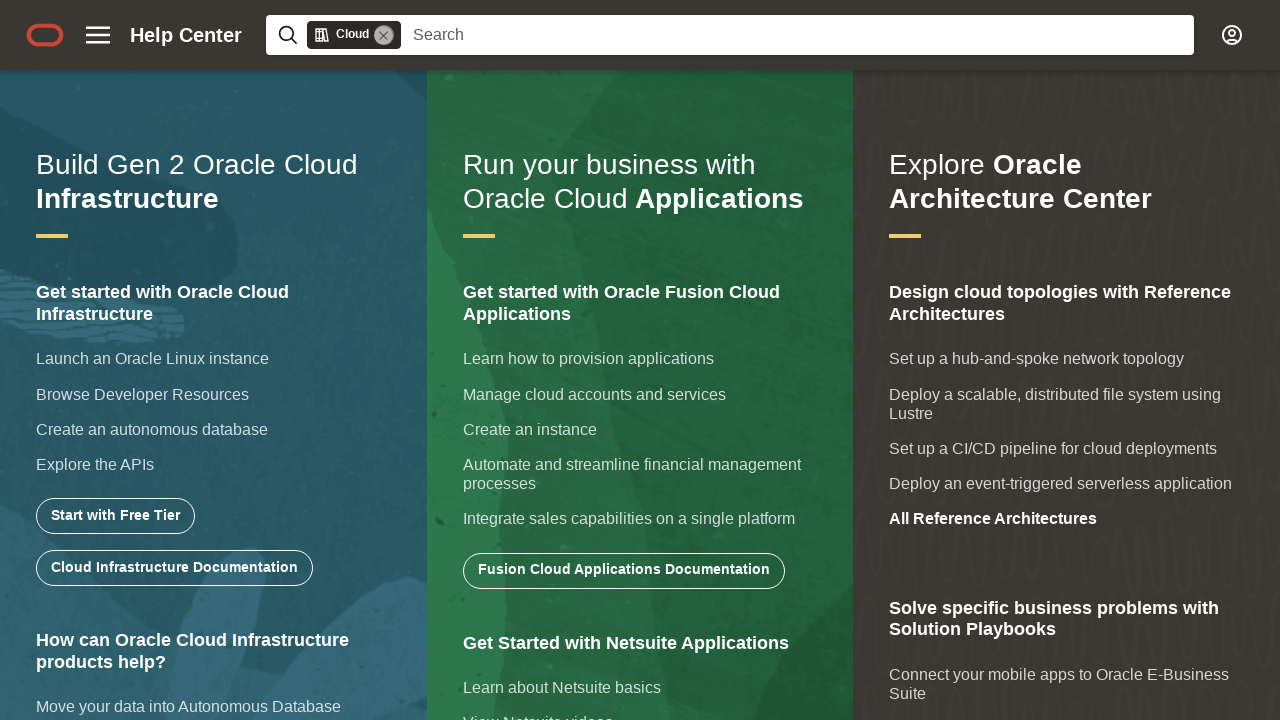

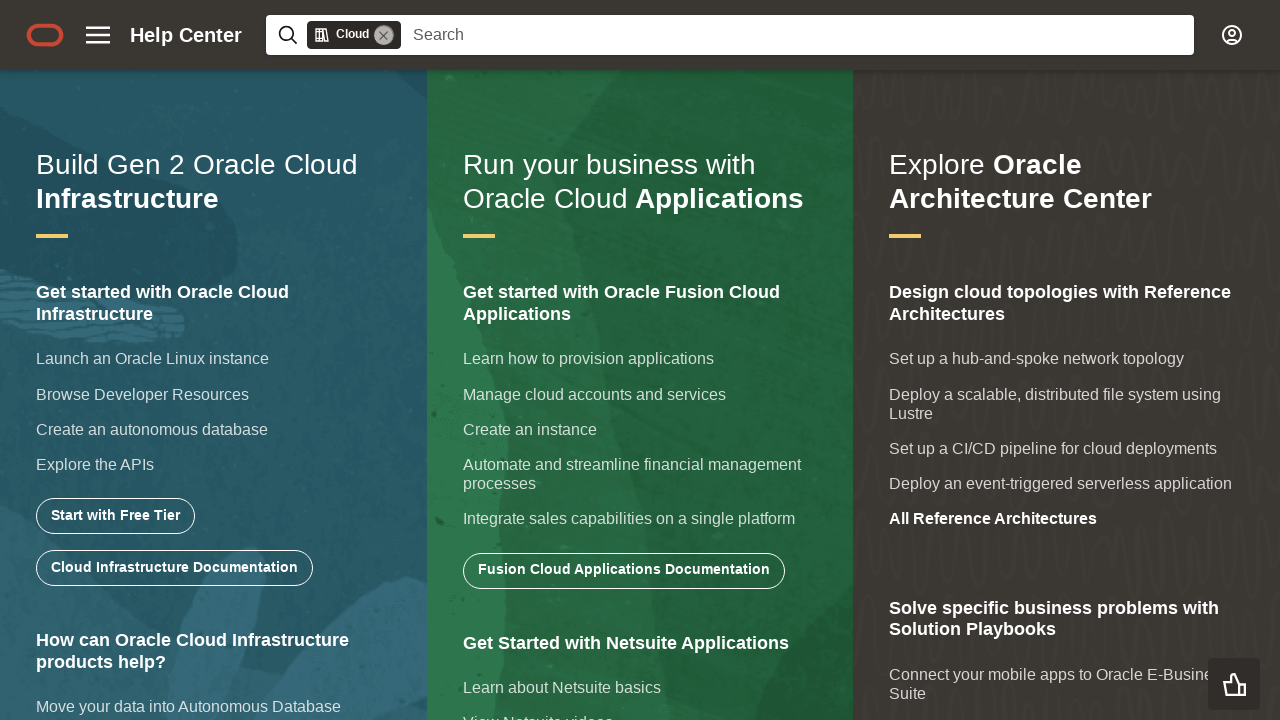